Tests JavaScript prompt dialog handling by clicking the prompt button, entering text, and accepting the dialog

Starting URL: https://the-internet.herokuapp.com/javascript_alerts

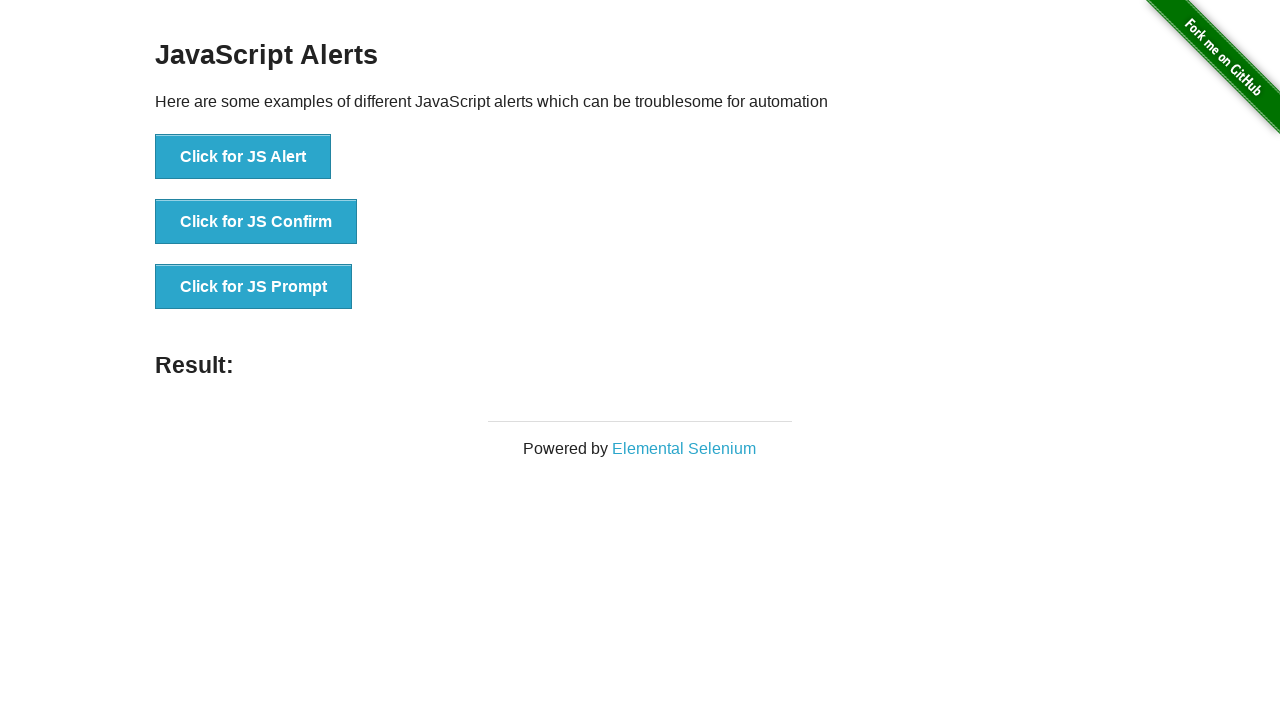

Set up dialog handler to accept prompts with text 'Boom'
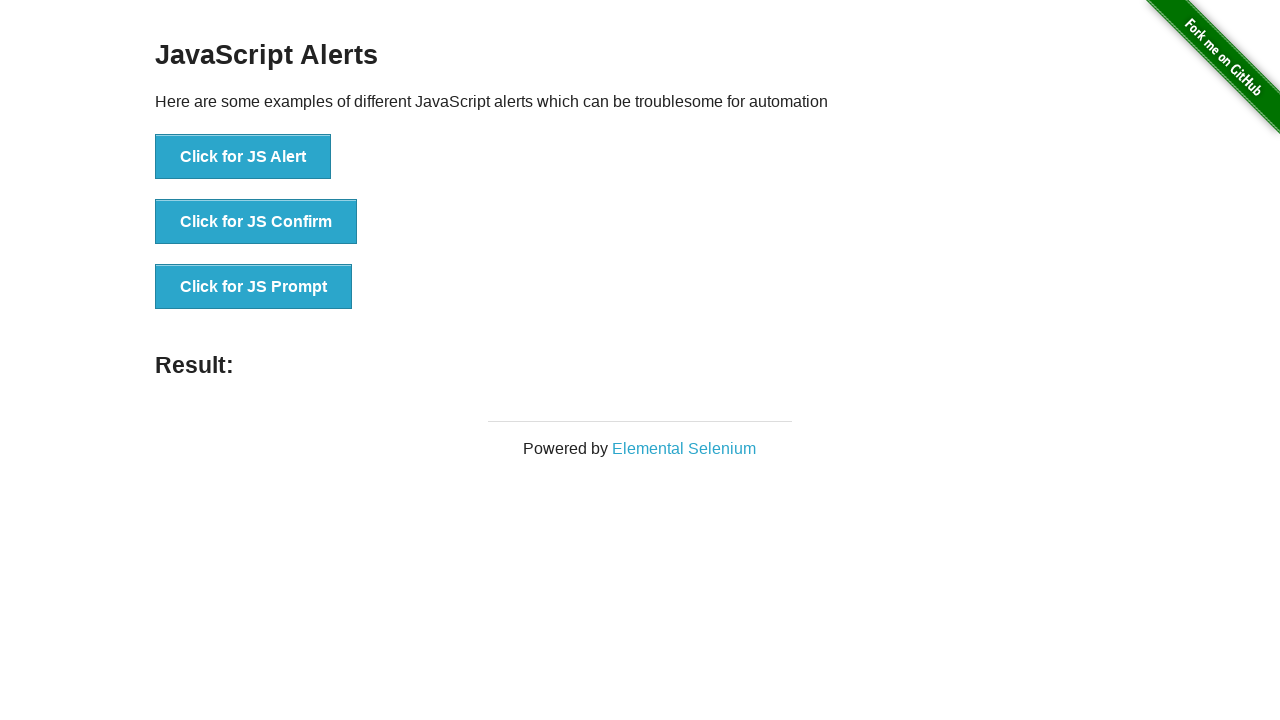

Clicked the JS Prompt button to trigger prompt dialog at (254, 287) on button[onclick='jsPrompt()']
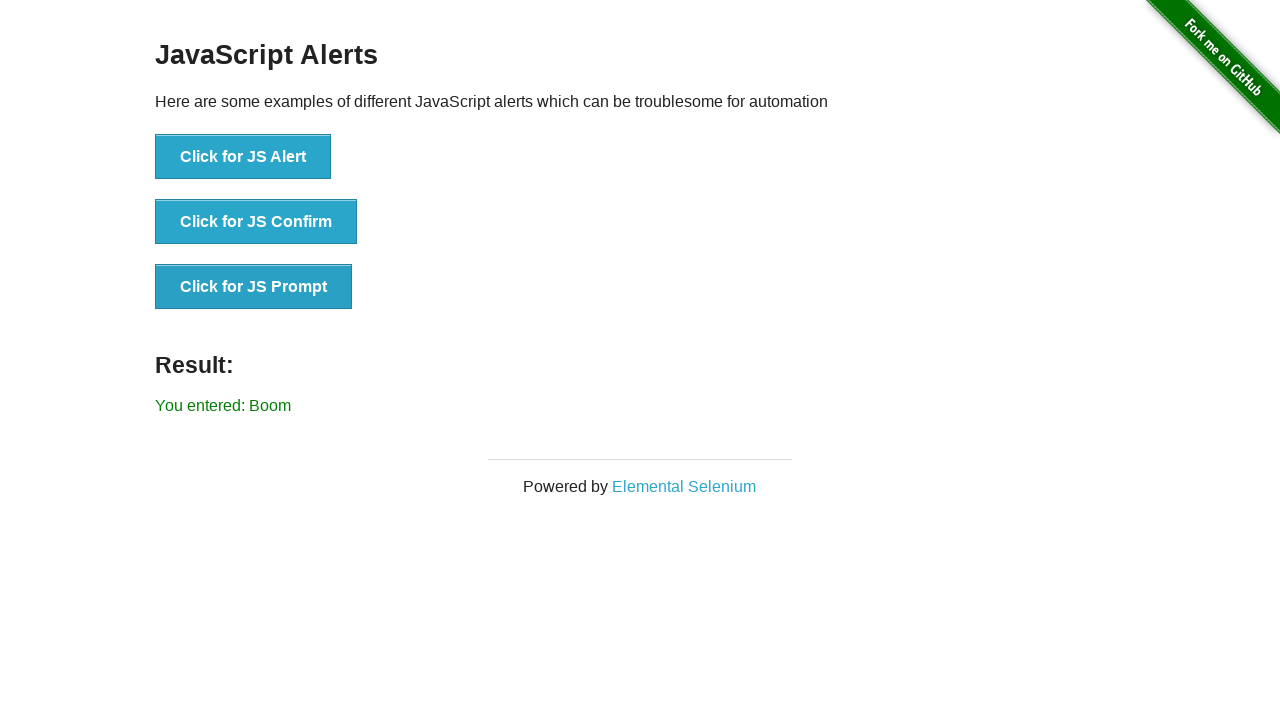

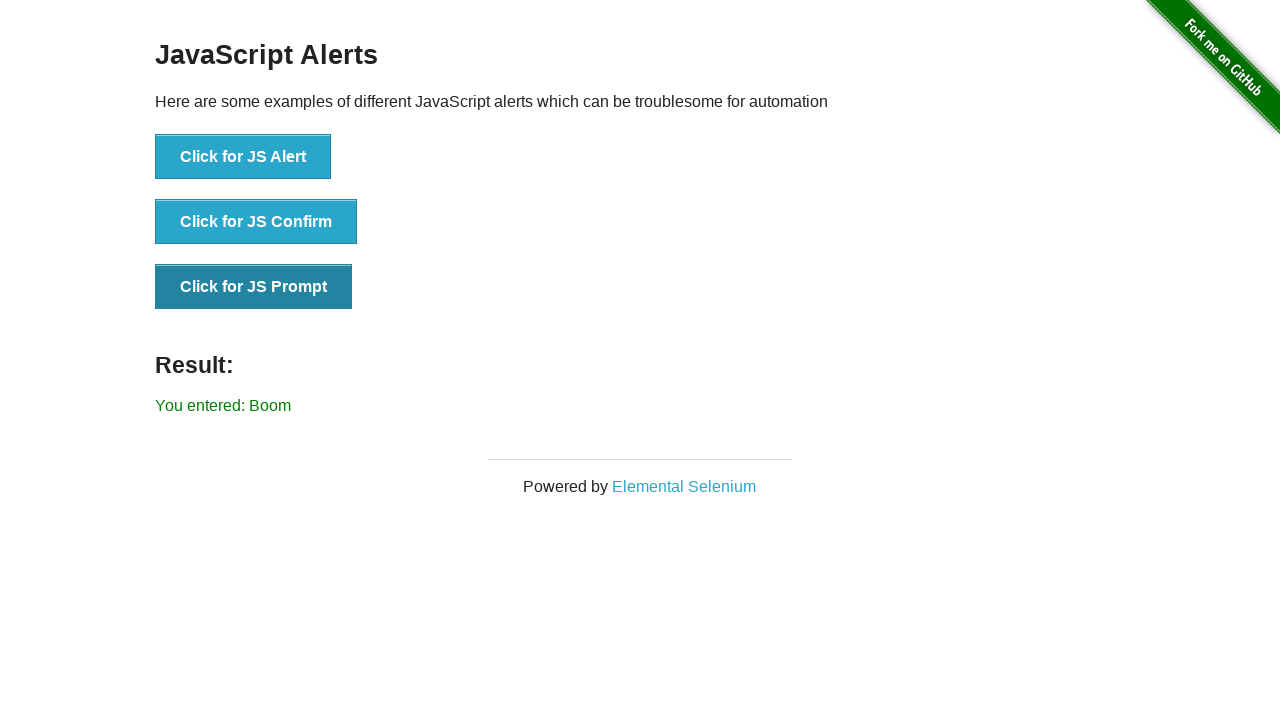